Tests password reset form by filling phone number and captcha fields

Starting URL: https://lk.rt.ru/

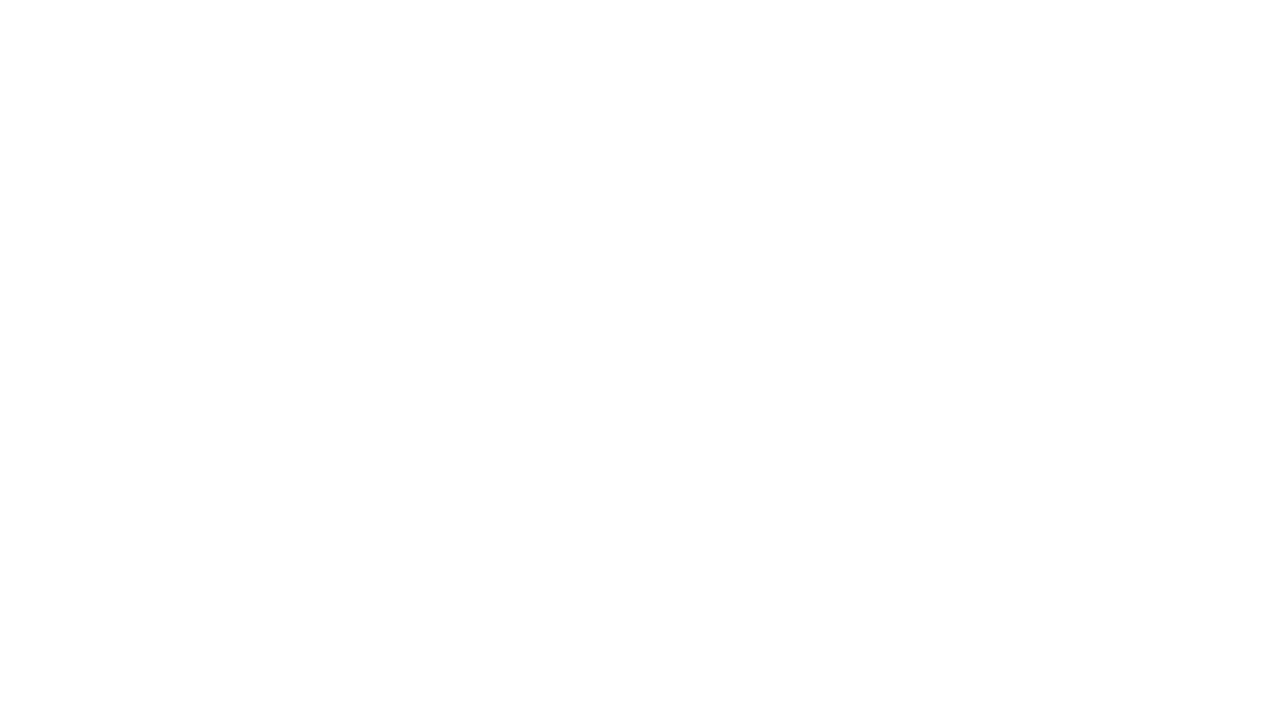

Clicked standard auth button at (960, 389) on #standard_auth_btn
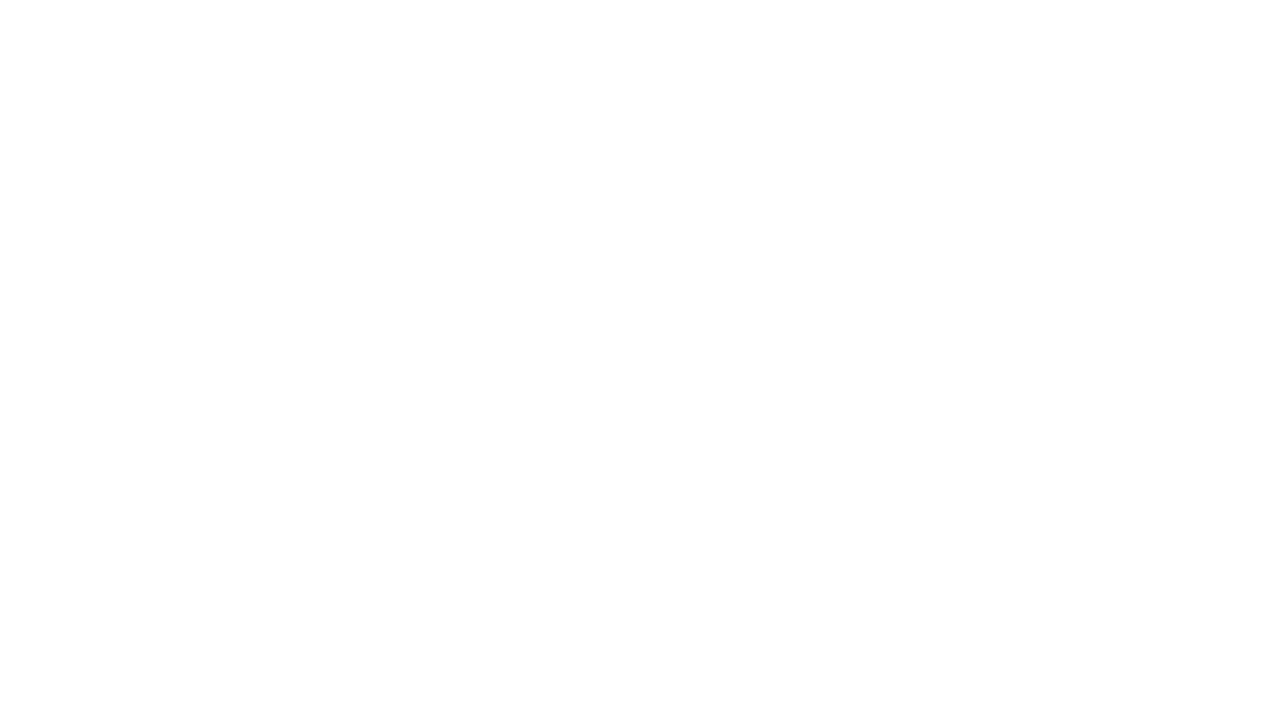

Clicked forgot password link at (1102, 471) on #forgot_password
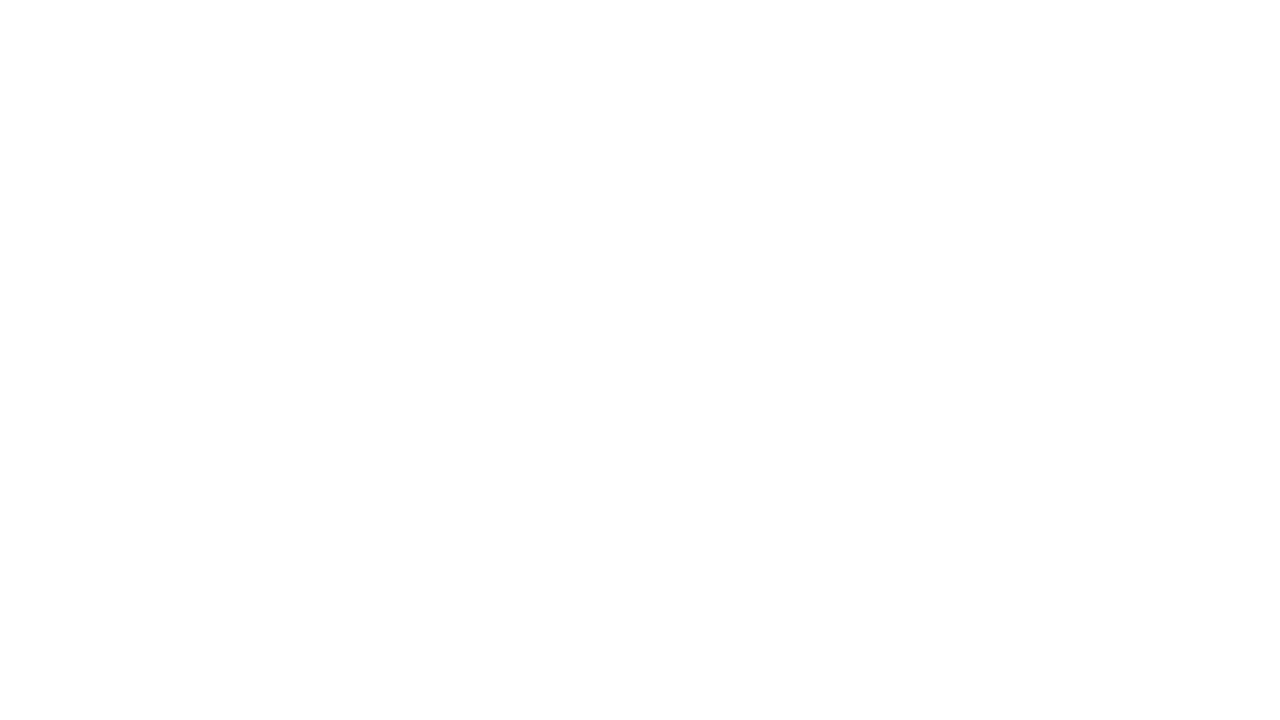

Filled phone number field with +79000000000 on #username
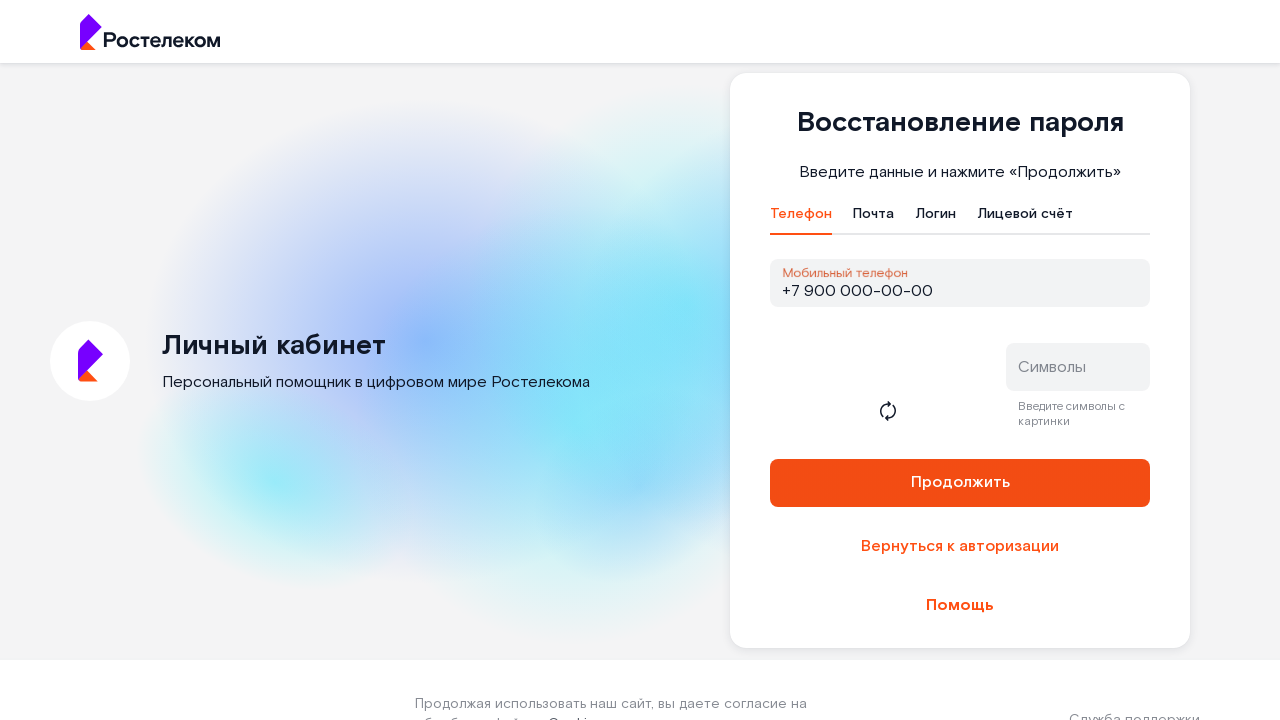

Filled captcha field with test value fgbbjrty on #captcha
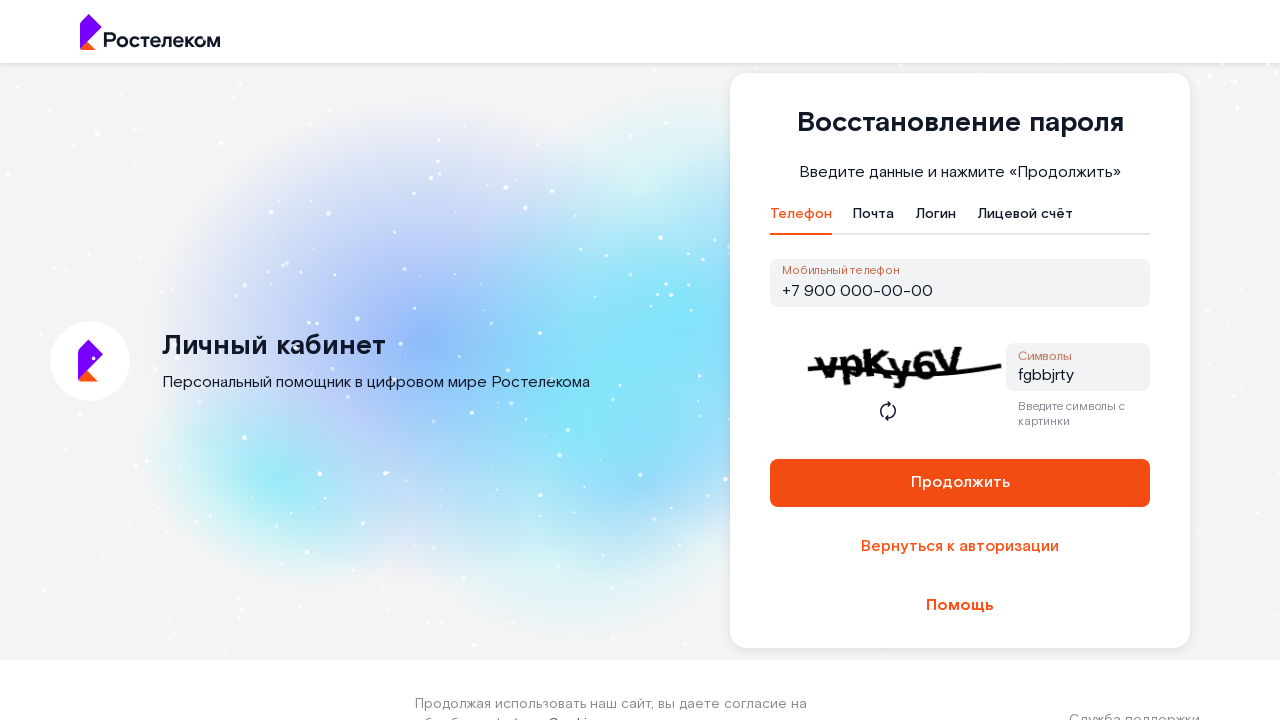

Clicked reset button to submit password reset form at (960, 483) on #reset
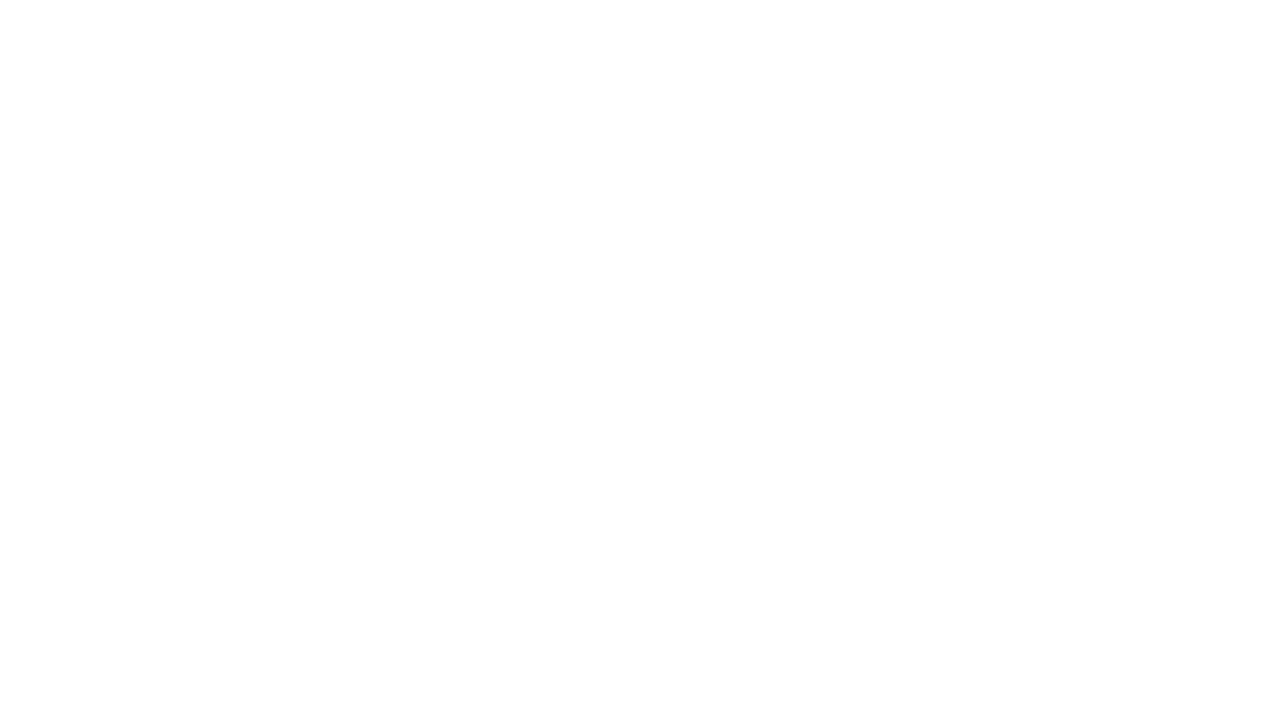

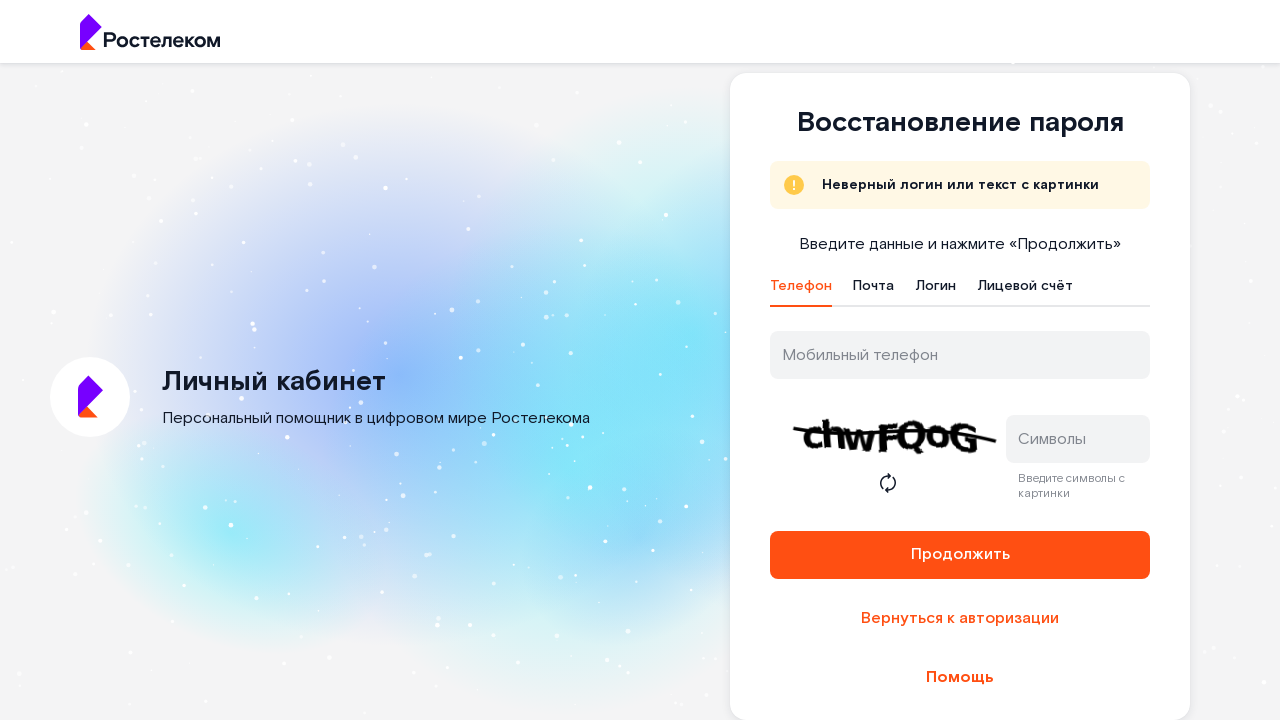